Tests the search functionality by navigating to the search page, entering a programming language name ("python"), and verifying that search results contain the searched term.

Starting URL: https://www.99-bottles-of-beer.net/

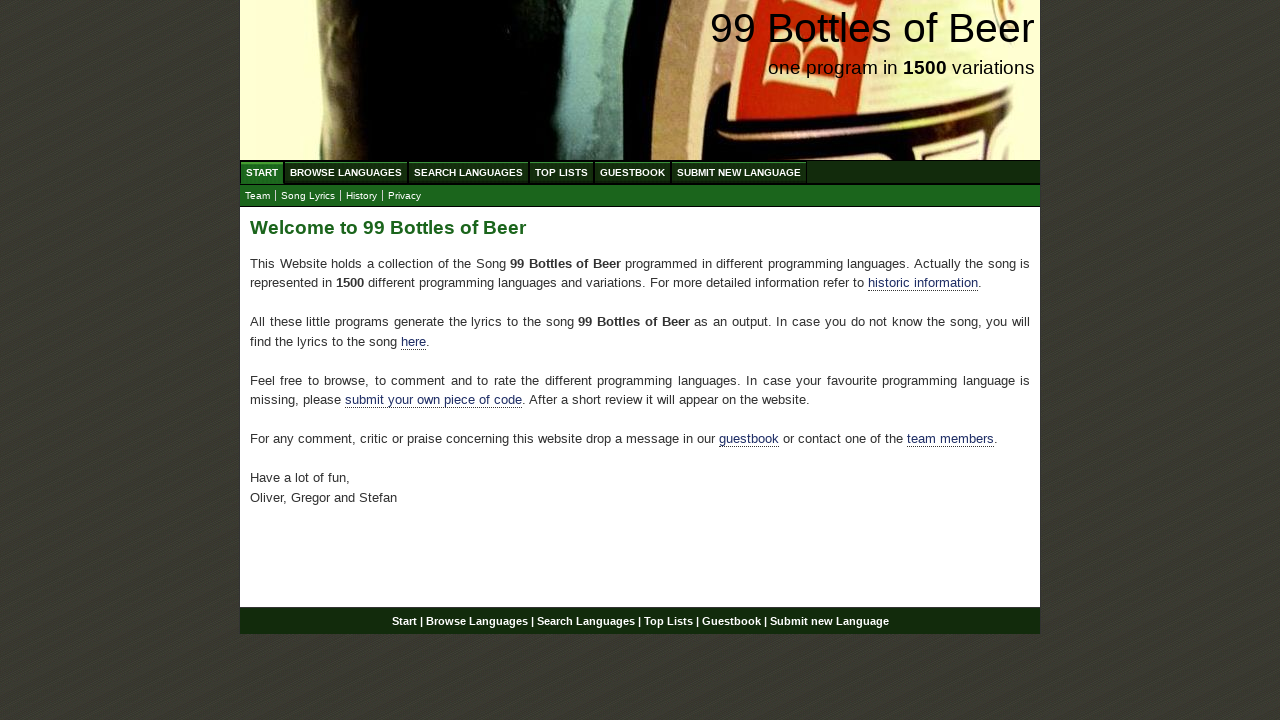

Clicked on Search Languages menu item at (468, 172) on xpath=//ul[@id='menu']/li/a[@href='/search.html']
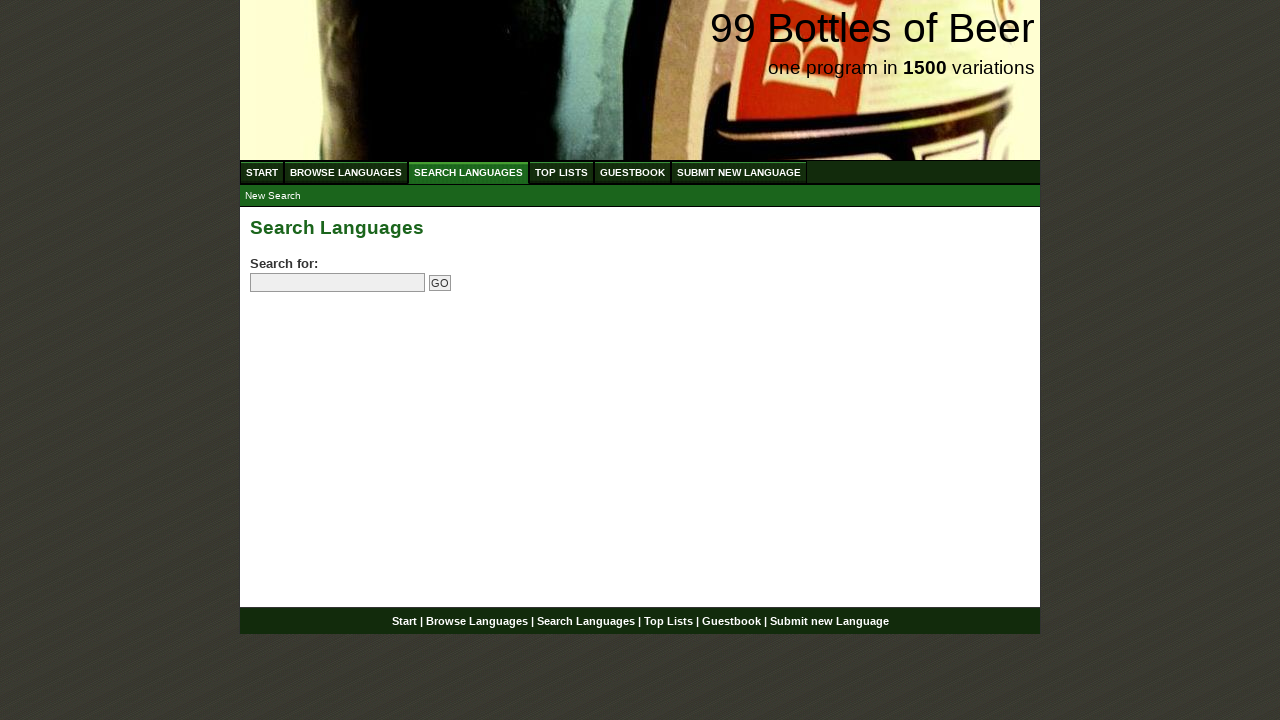

Clicked on the search field at (338, 283) on input[name='search']
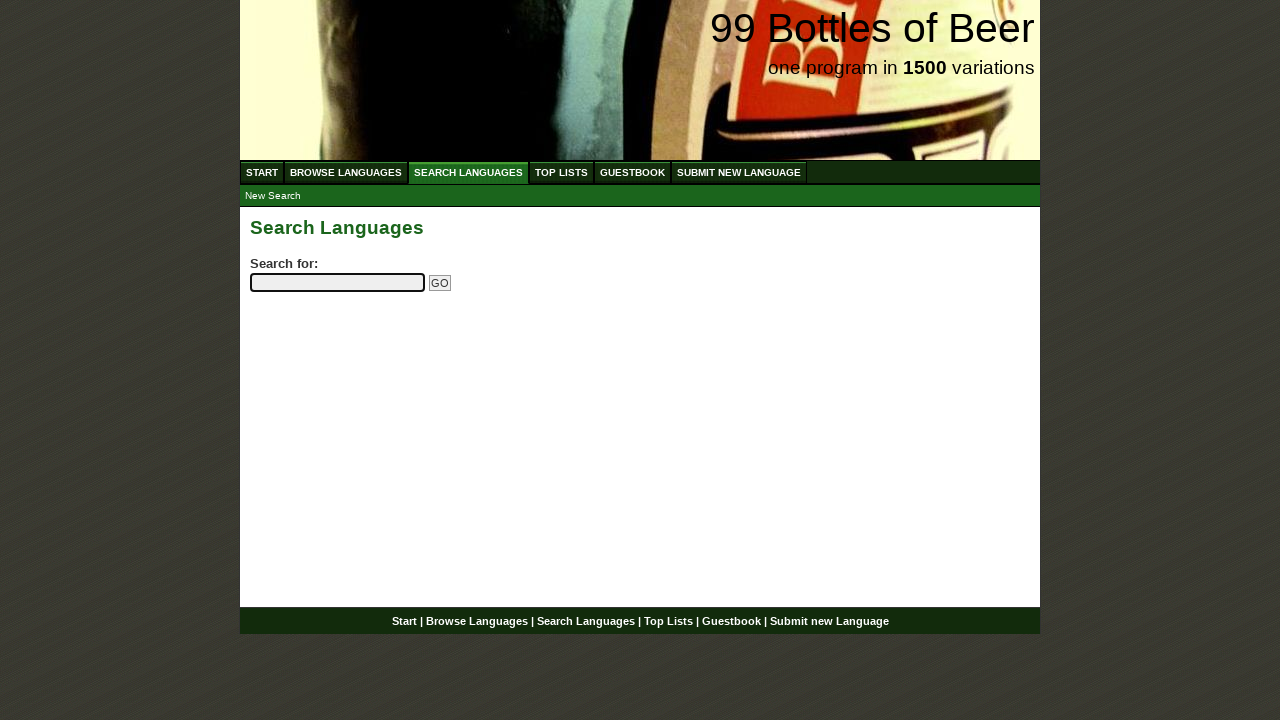

Entered 'python' in the search field on input[name='search']
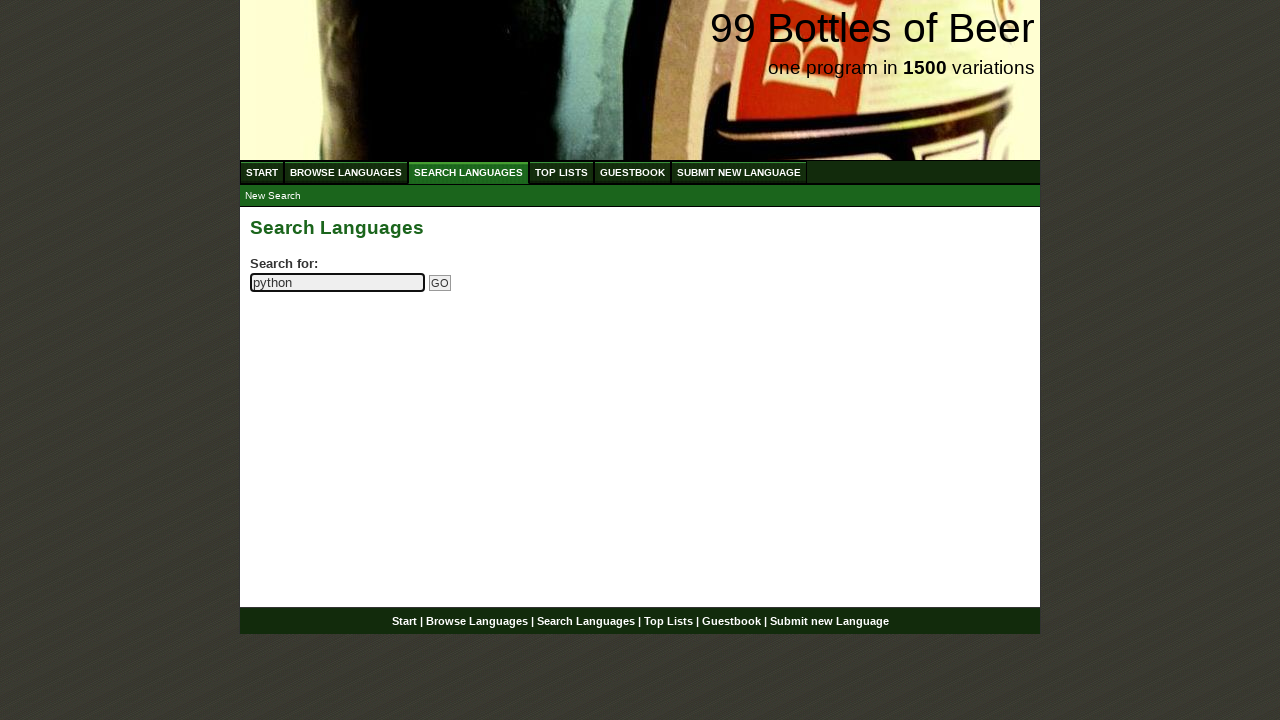

Clicked the submit search button at (440, 283) on input[name='submitsearch']
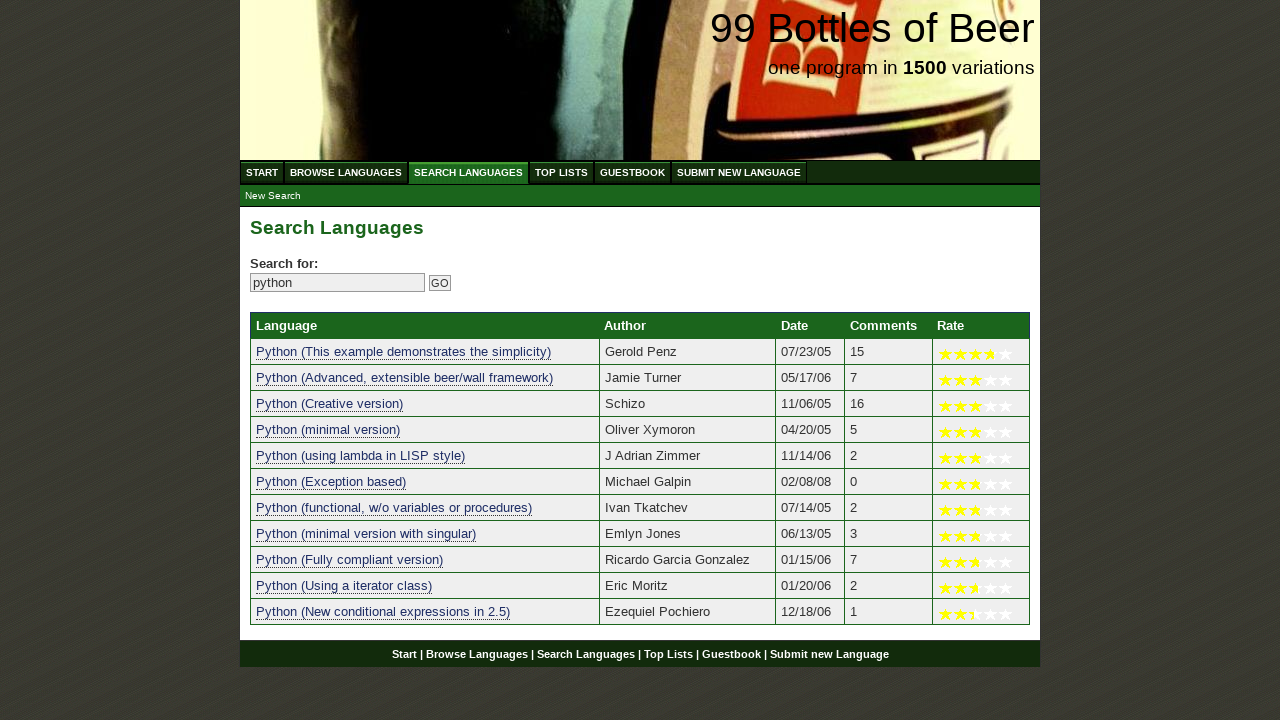

Search results table loaded successfully
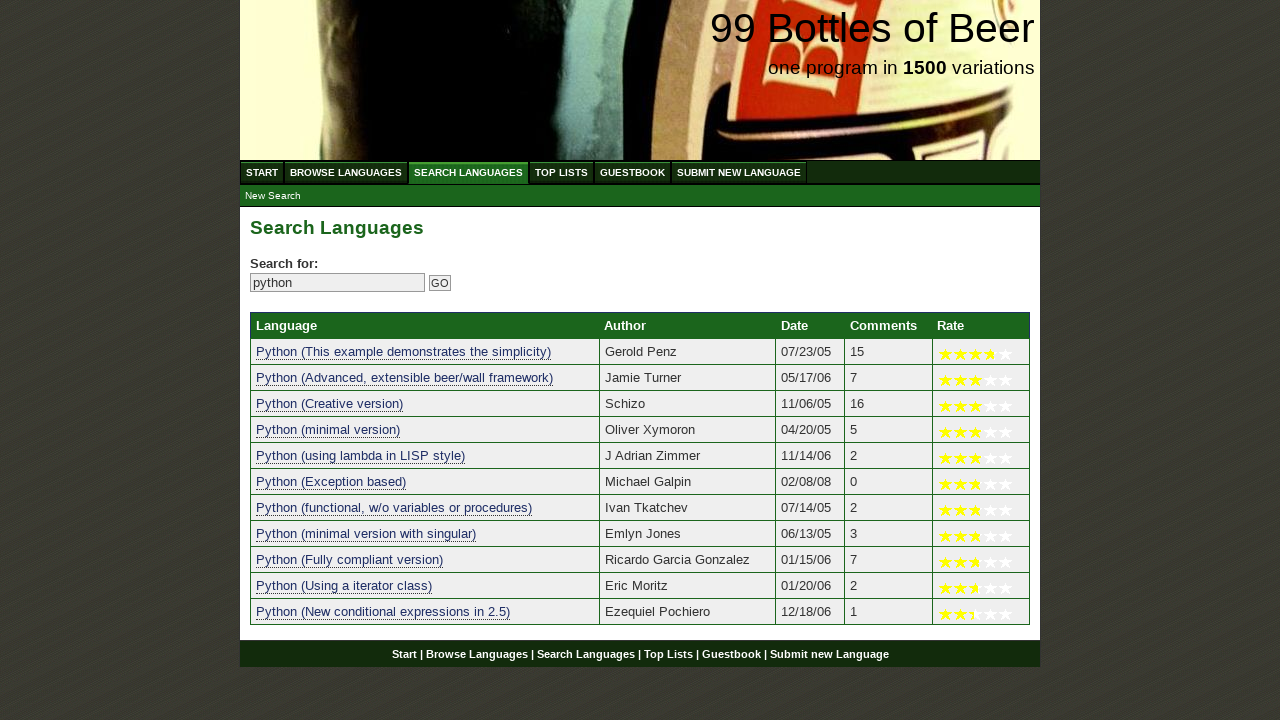

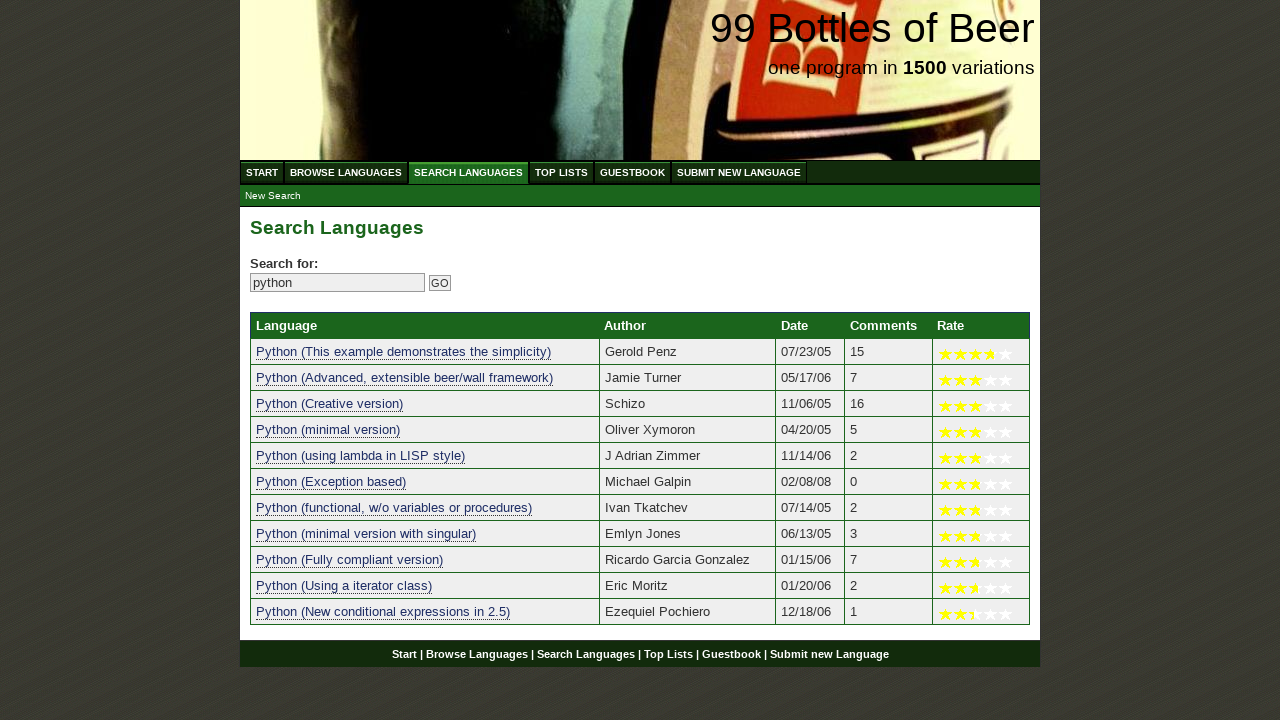